Tests a form submission by filling in first name and last name fields, leaving email empty, and submitting via Enter key

Starting URL: https://secure-retreat-92358.herokuapp.com/

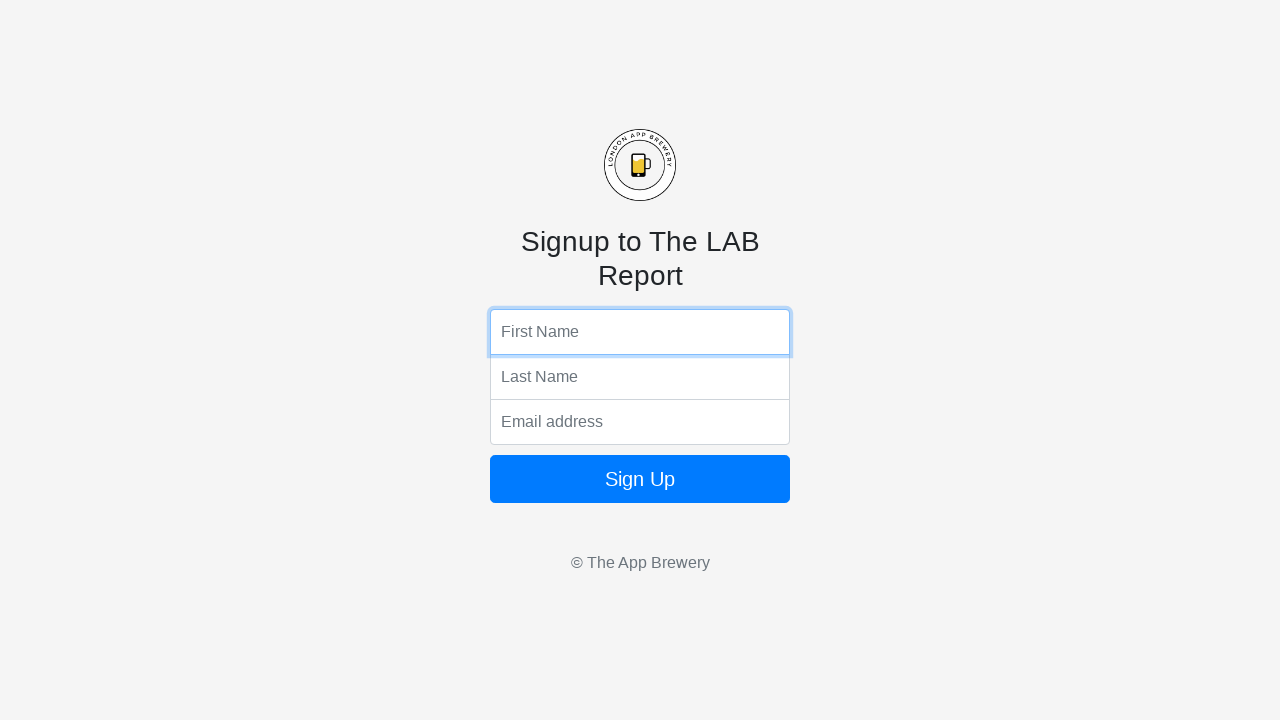

Filled first name field with 'Shivam' on input[name='fName']
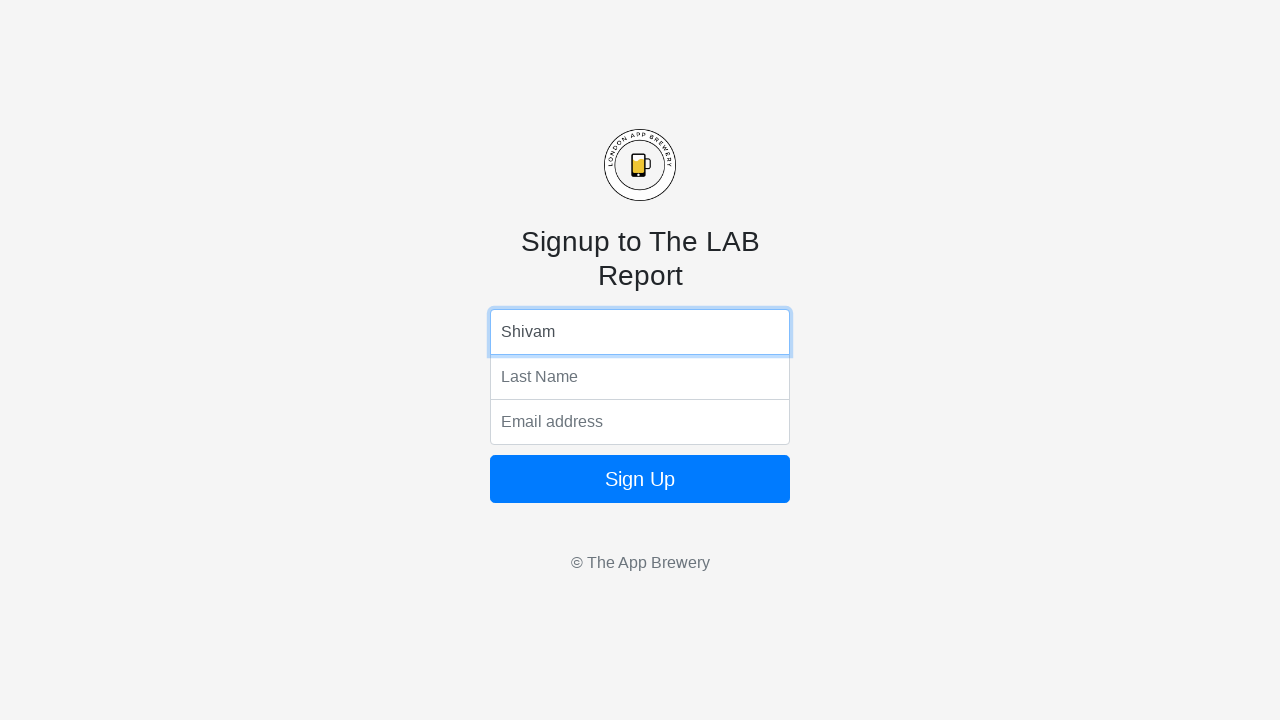

Filled last name field with 'Agrawal' on input[name='lName']
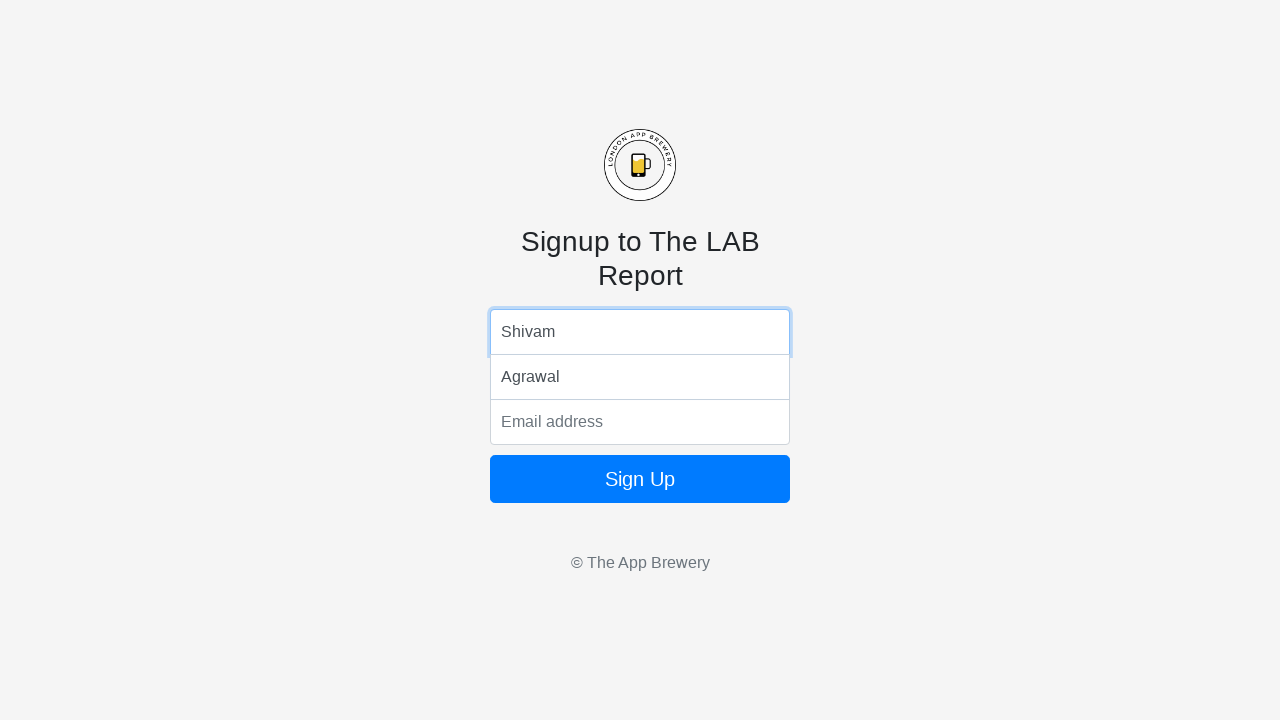

Filled email field with empty value on input[name='email']
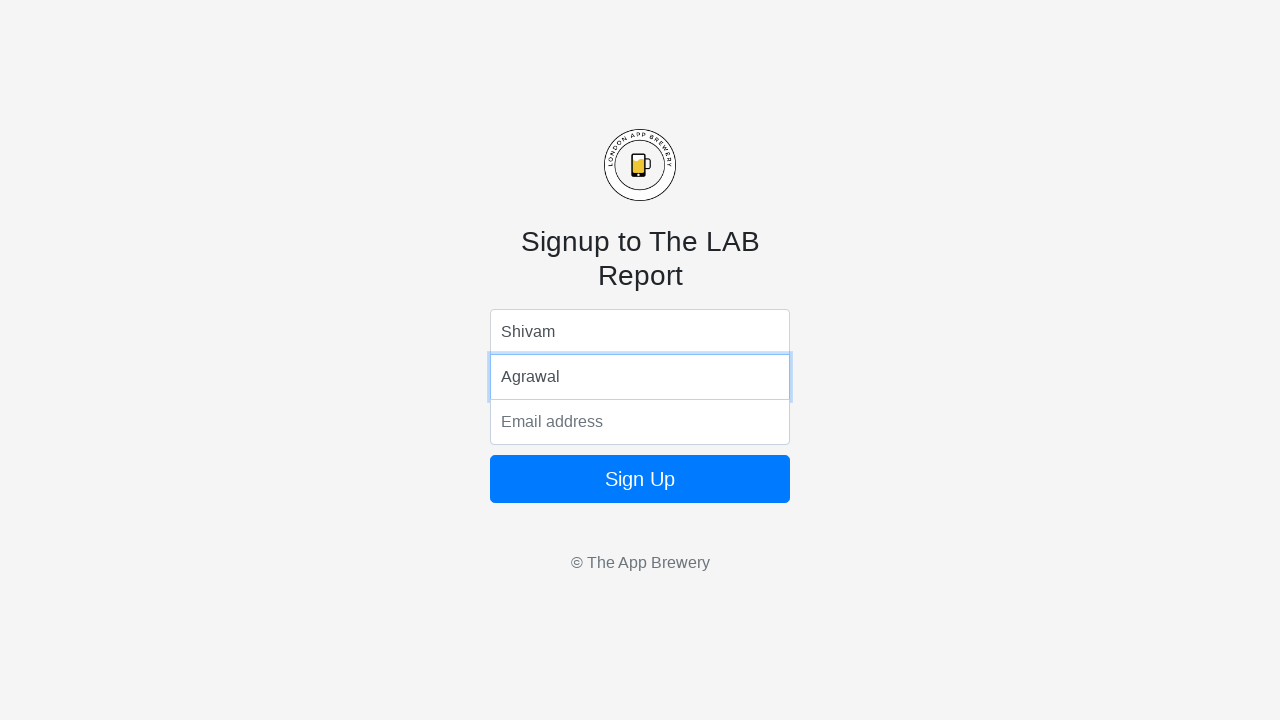

Pressed Enter key to submit form on input[name='email']
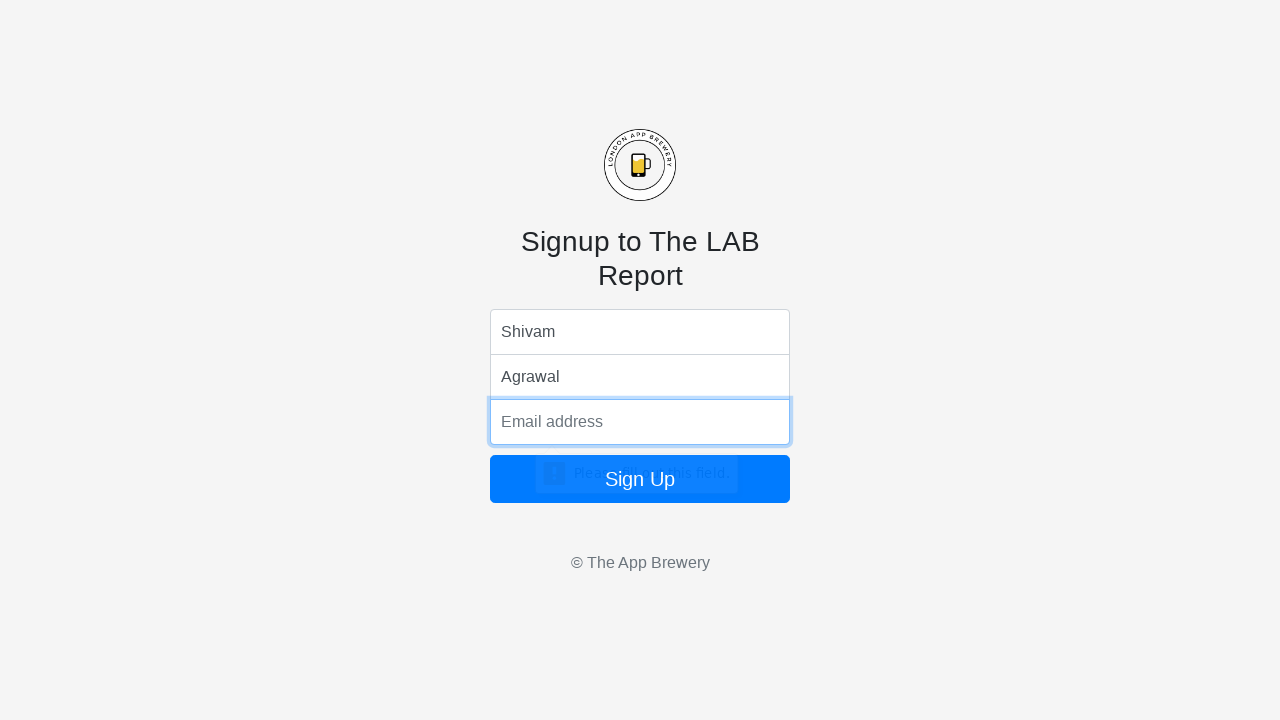

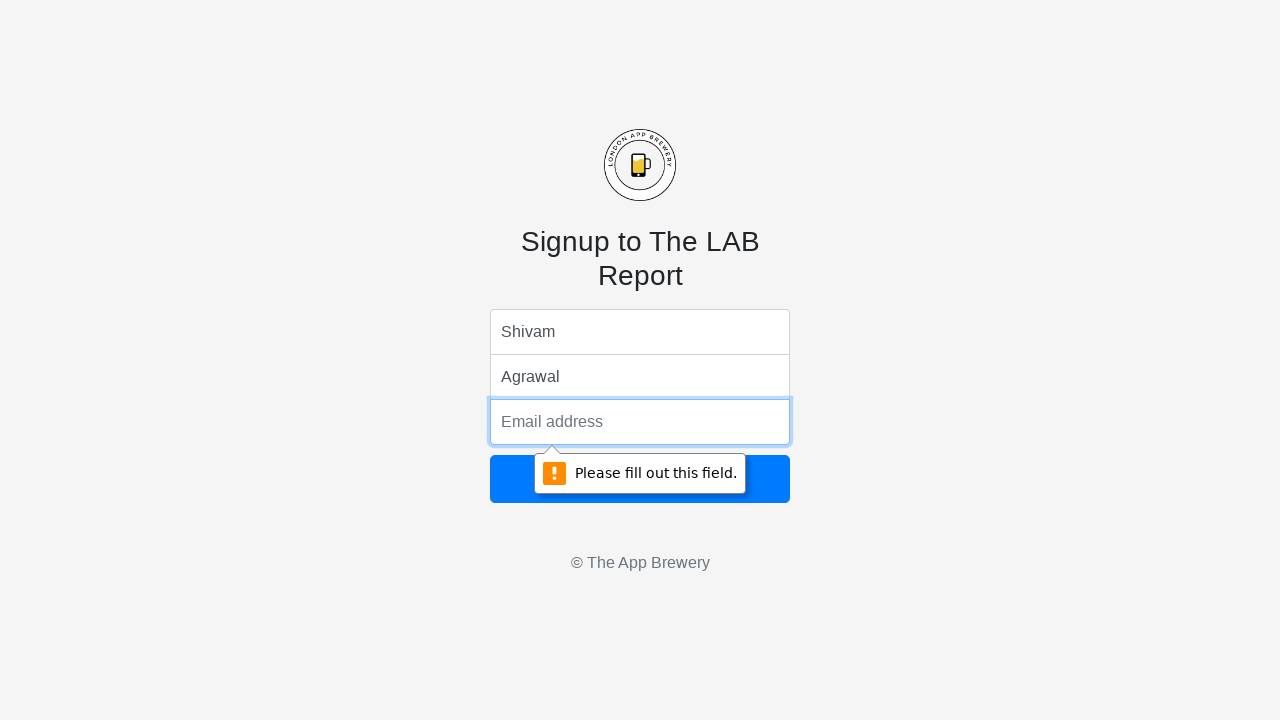